Tests dynamic loading functionality by clicking the Start button and verifying that "Hello World!" text appears after the loading completes

Starting URL: https://the-internet.herokuapp.com/dynamic_loading/1

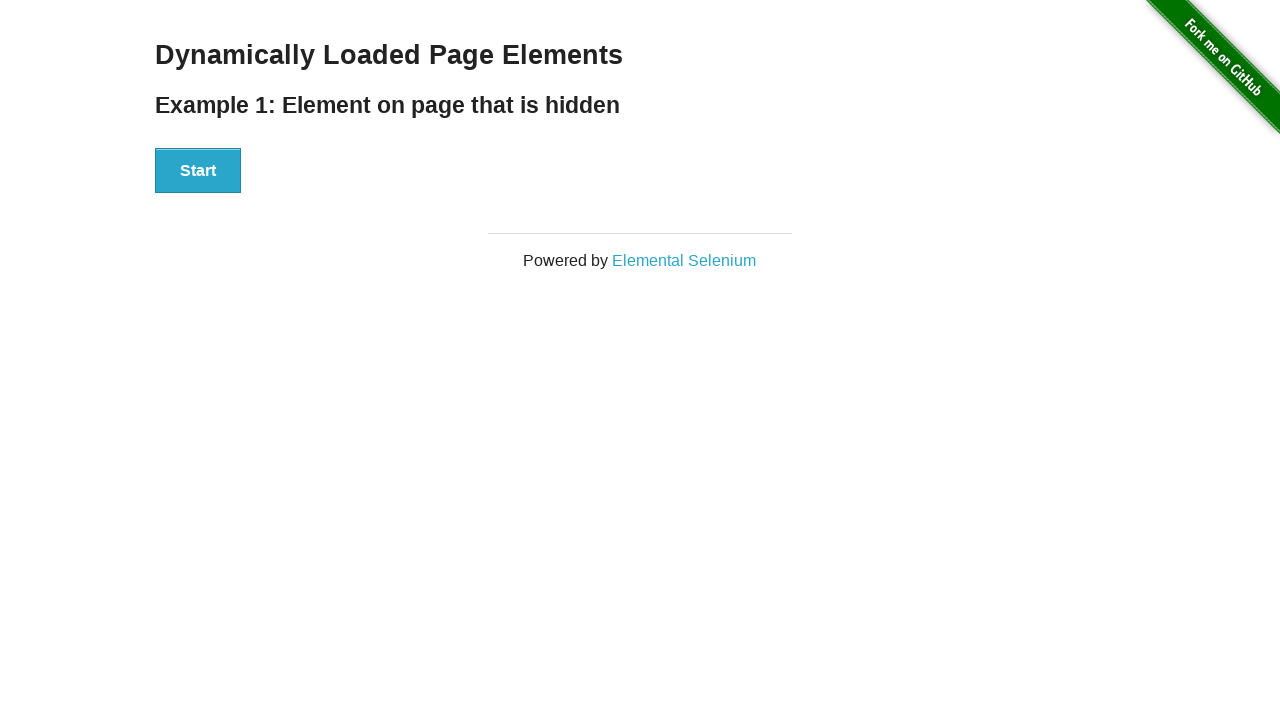

Clicked the Start button at (198, 171) on xpath=//button
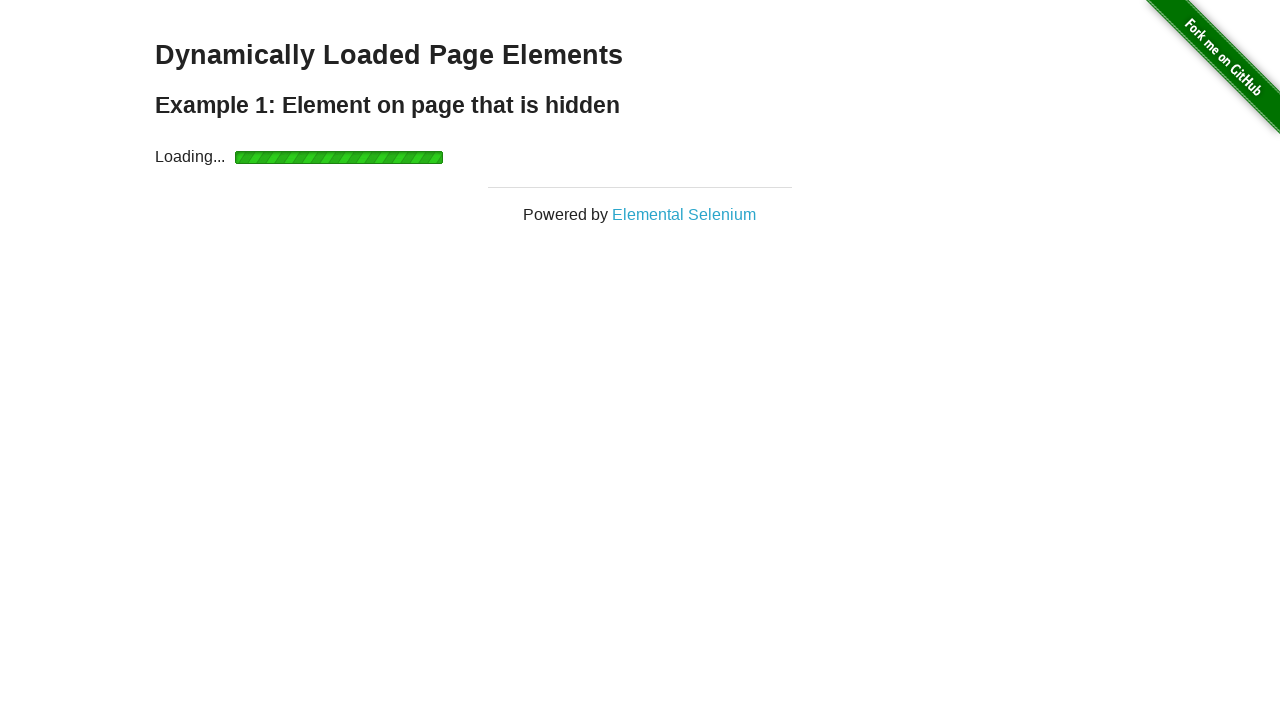

Waited for 'Hello World!' text to become visible after loading completes
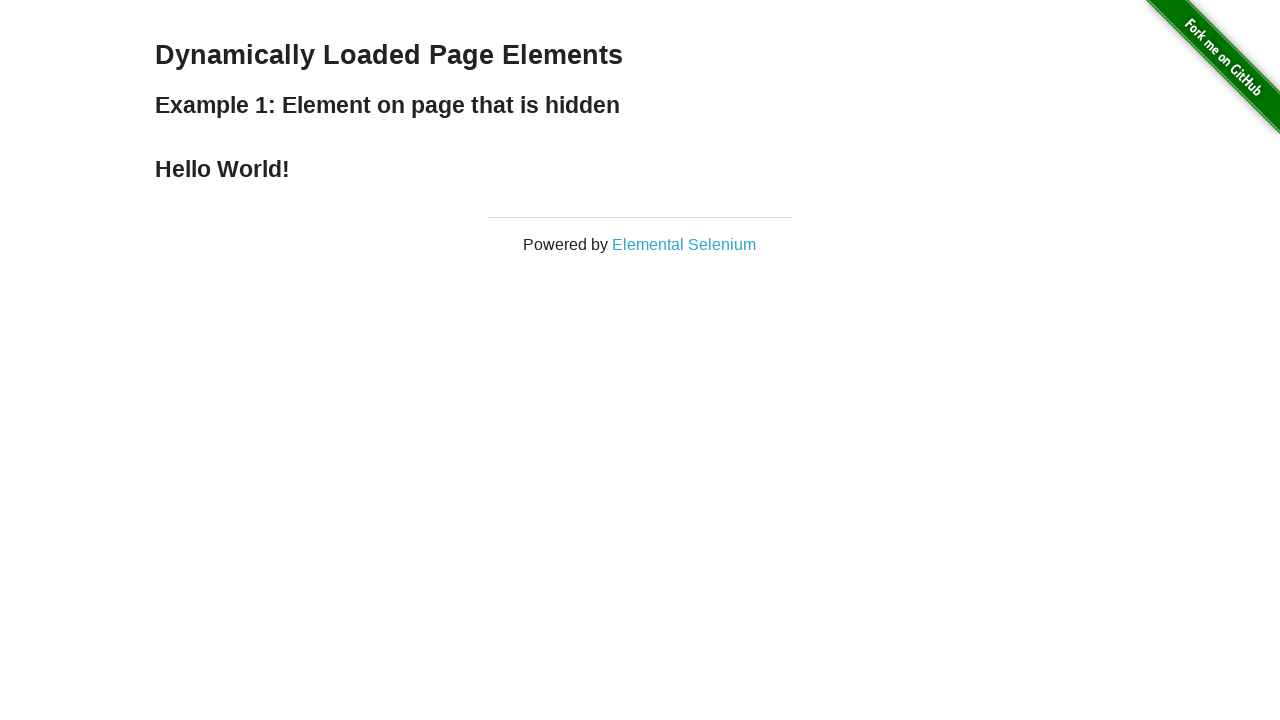

Located the Hello World element
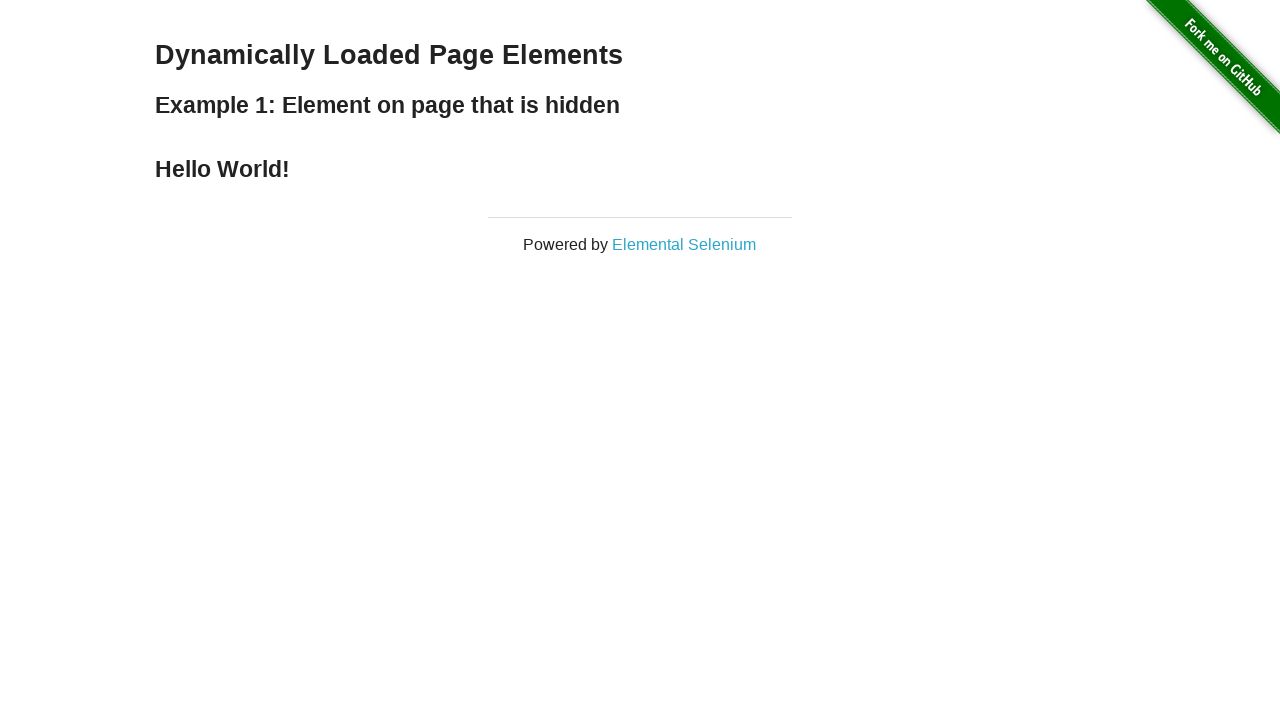

Verified that the element contains the text 'Hello World!'
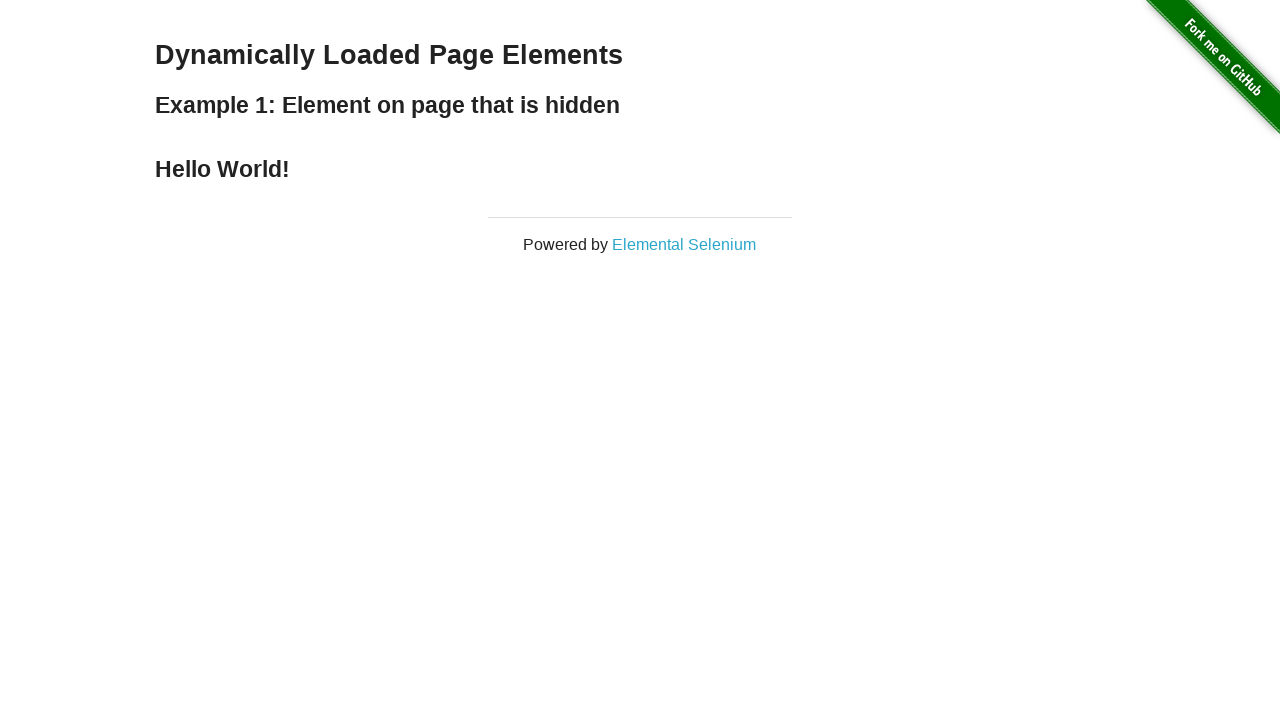

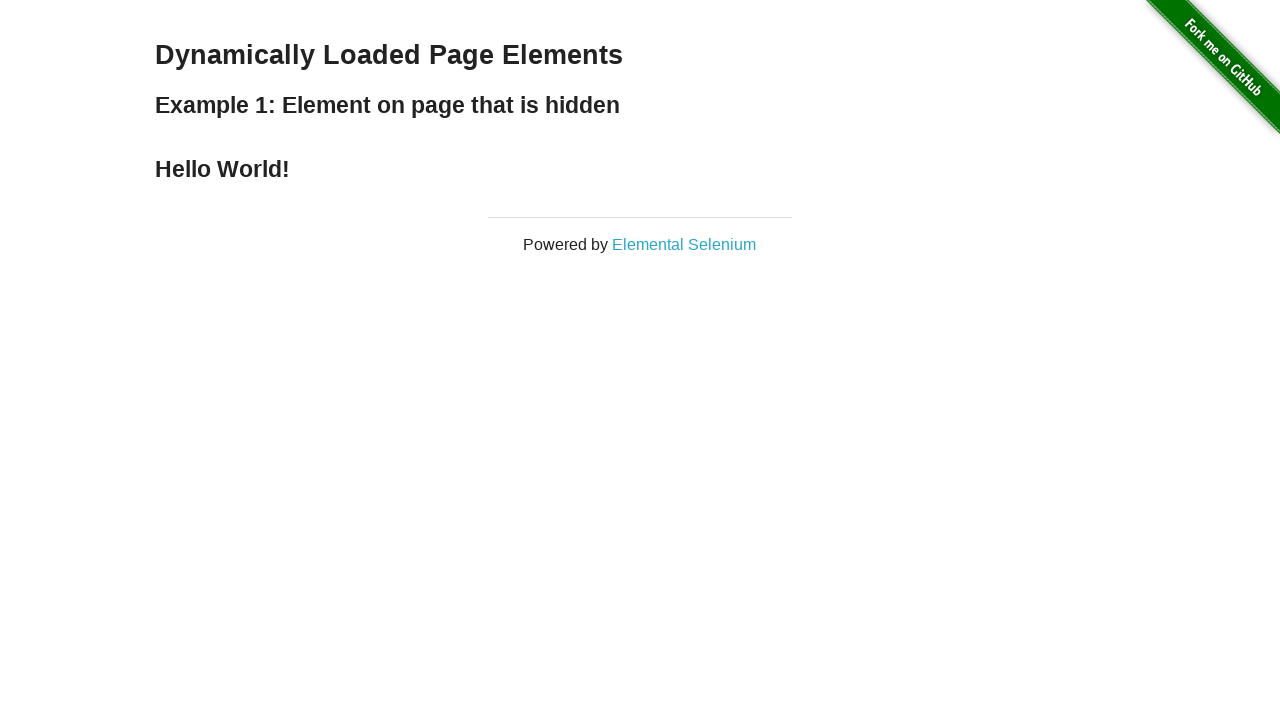